Solves a math captcha by retrieving a value from an element attribute, calculating the result, and submitting the form with robot verification checkboxes

Starting URL: http://suninjuly.github.io/get_attribute.html

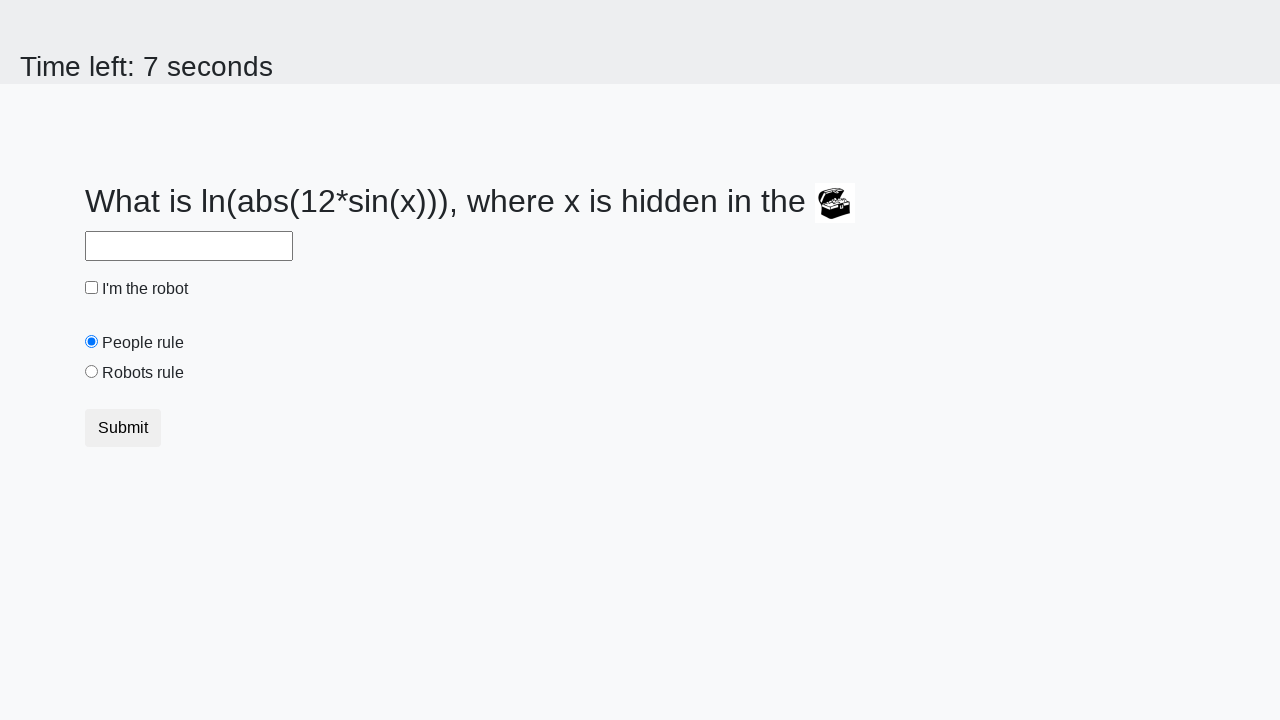

Located treasure element on page
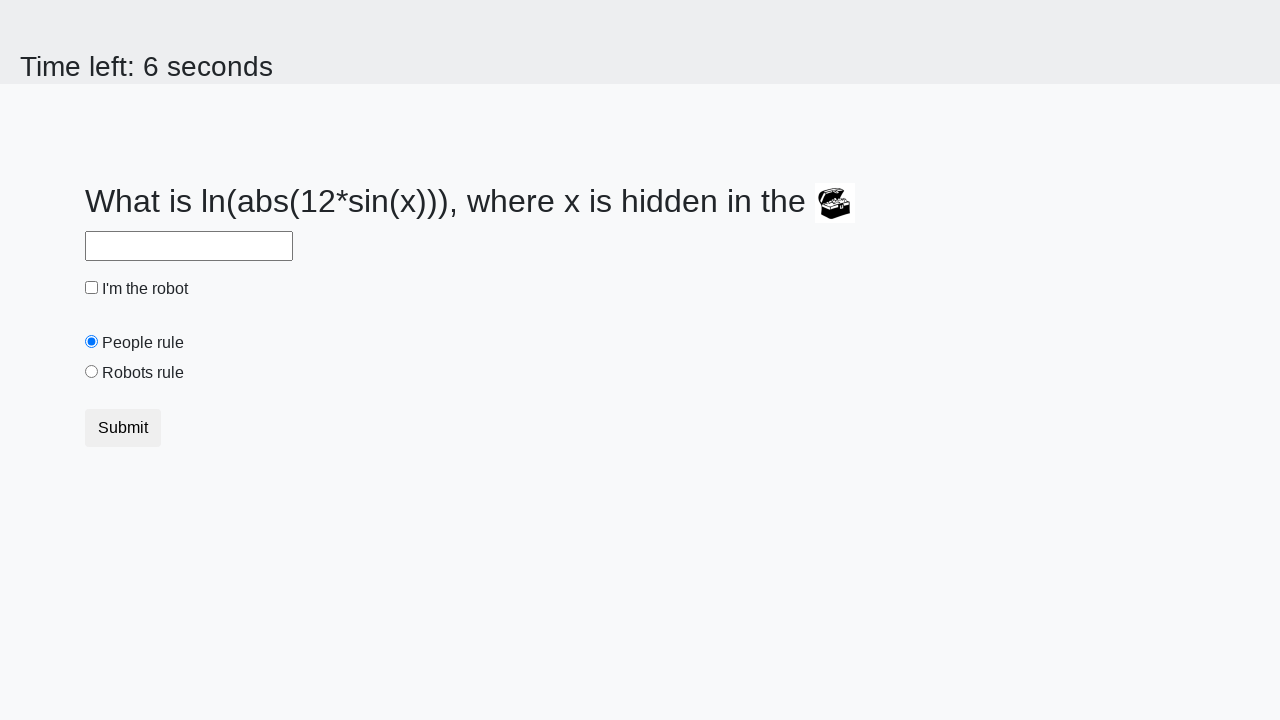

Retrieved 'valuex' attribute from treasure element
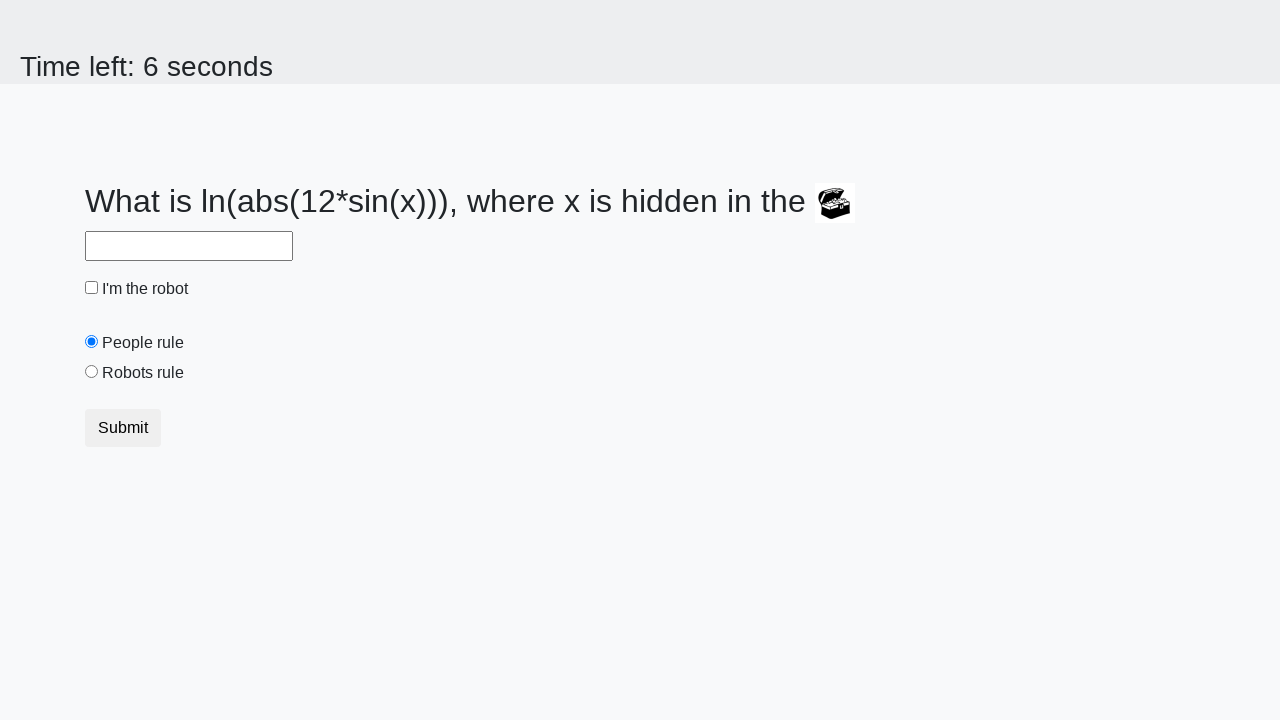

Calculated math captcha result using formula: log(abs(12*sin(valuex)))
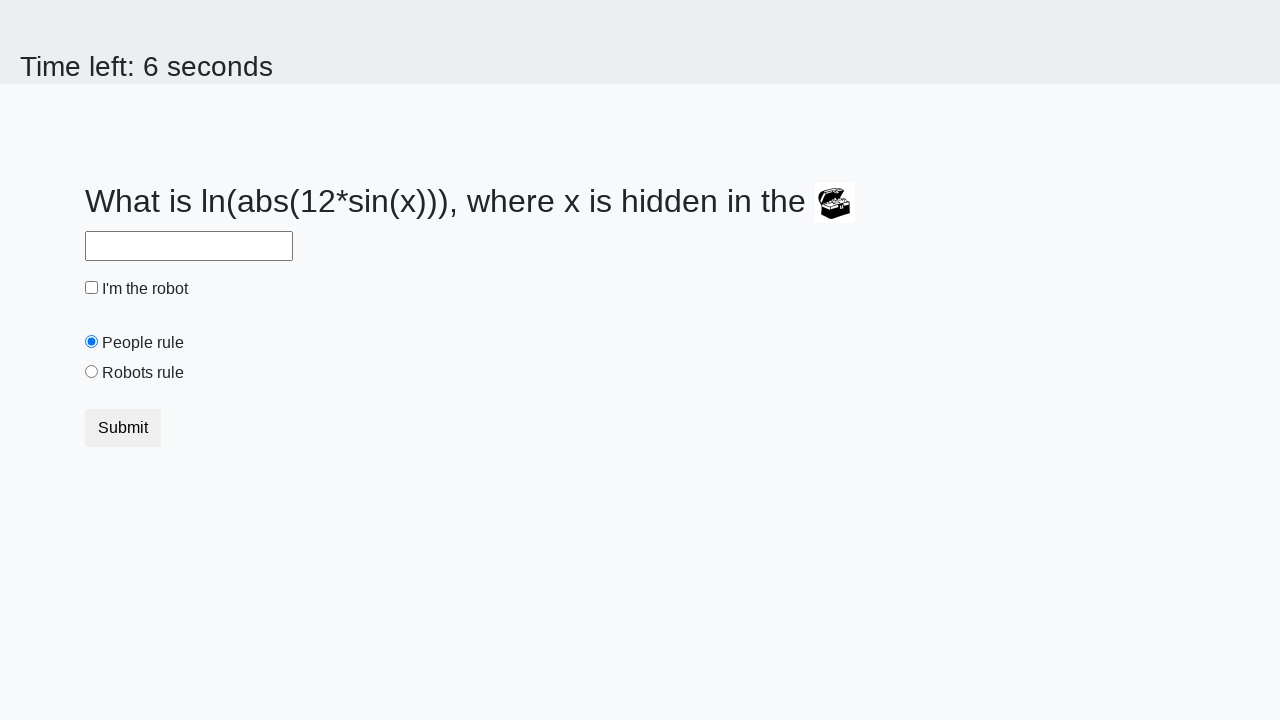

Filled answer field with calculated result: 1.7081098313988672 on #answer
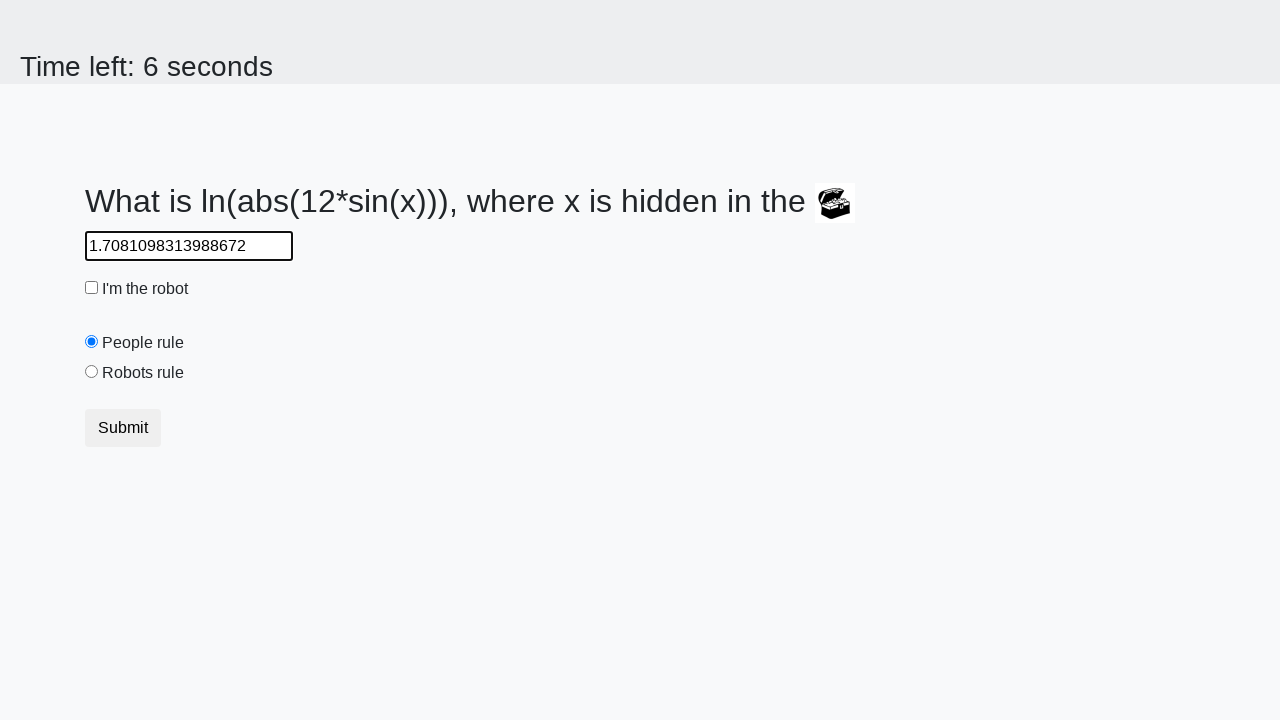

Clicked robot verification checkbox at (92, 288) on #robotCheckbox
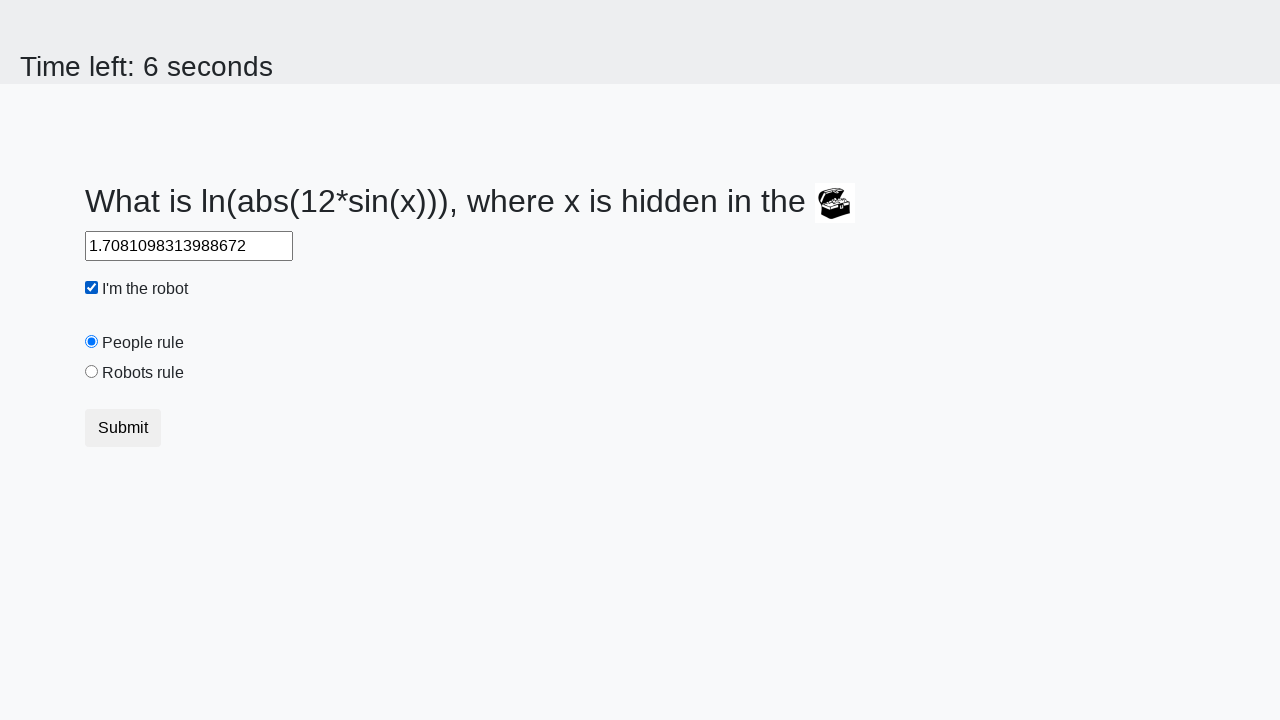

Selected robots rule radio button at (92, 372) on #robotsRule
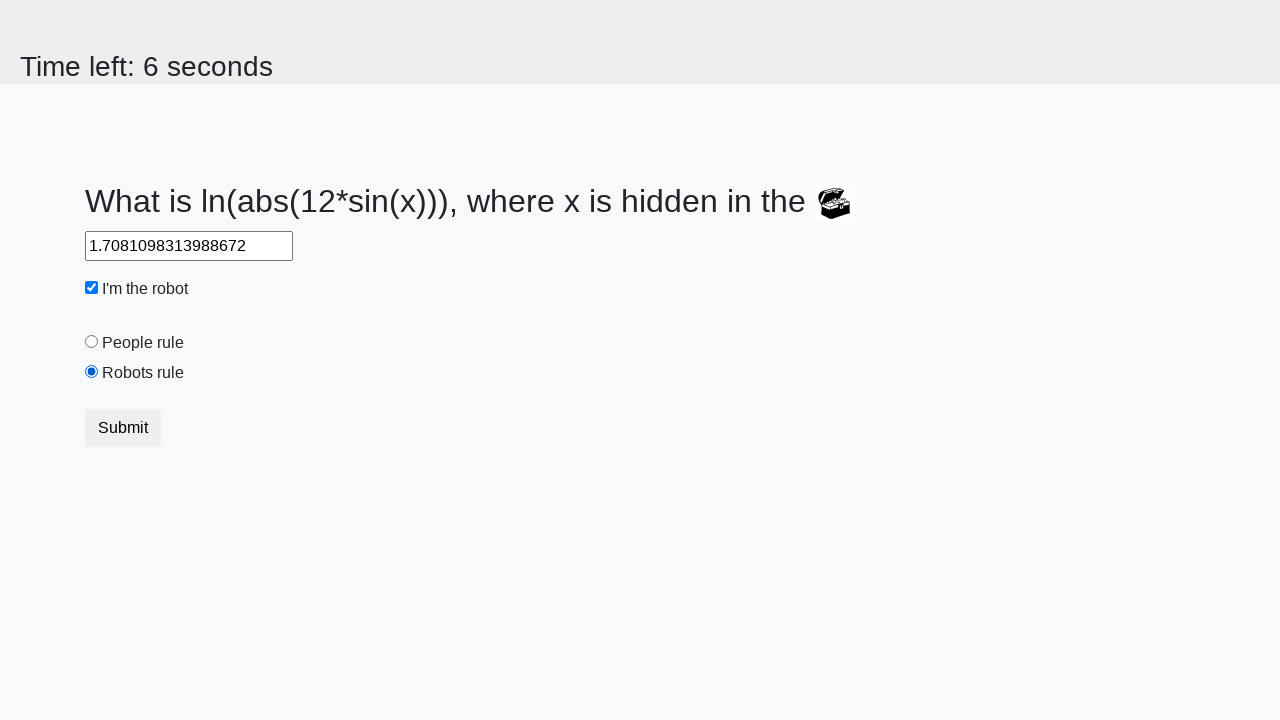

Clicked submit button to submit form at (123, 428) on button.btn
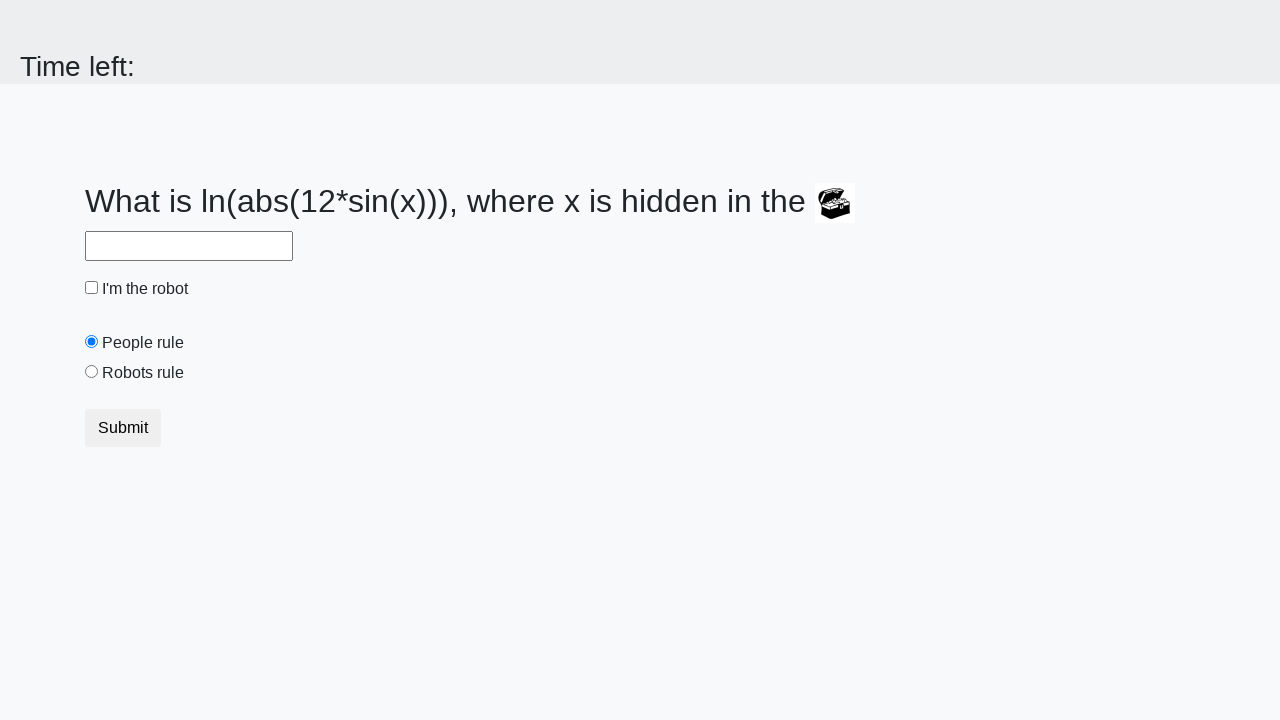

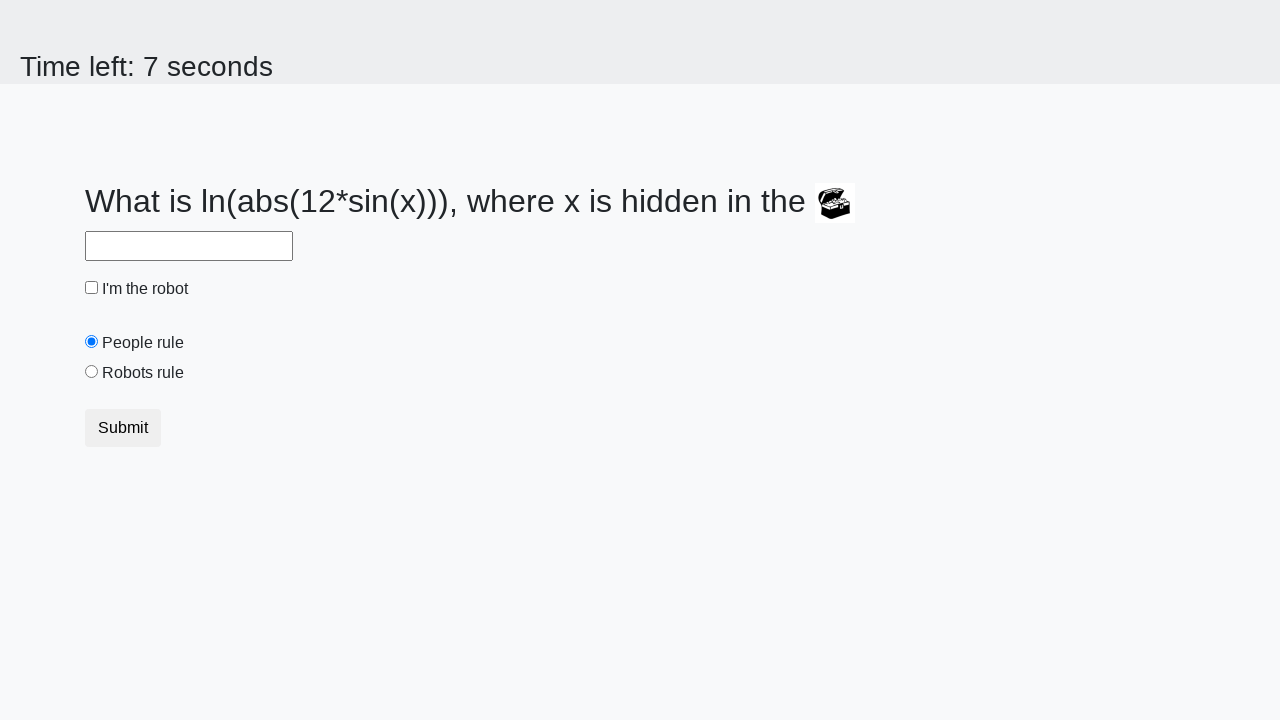